Tests clicking the "Add a box!" button and waiting for the dynamically loaded red box element to appear

Starting URL: https://www.selenium.dev/selenium/web/dynamic.html

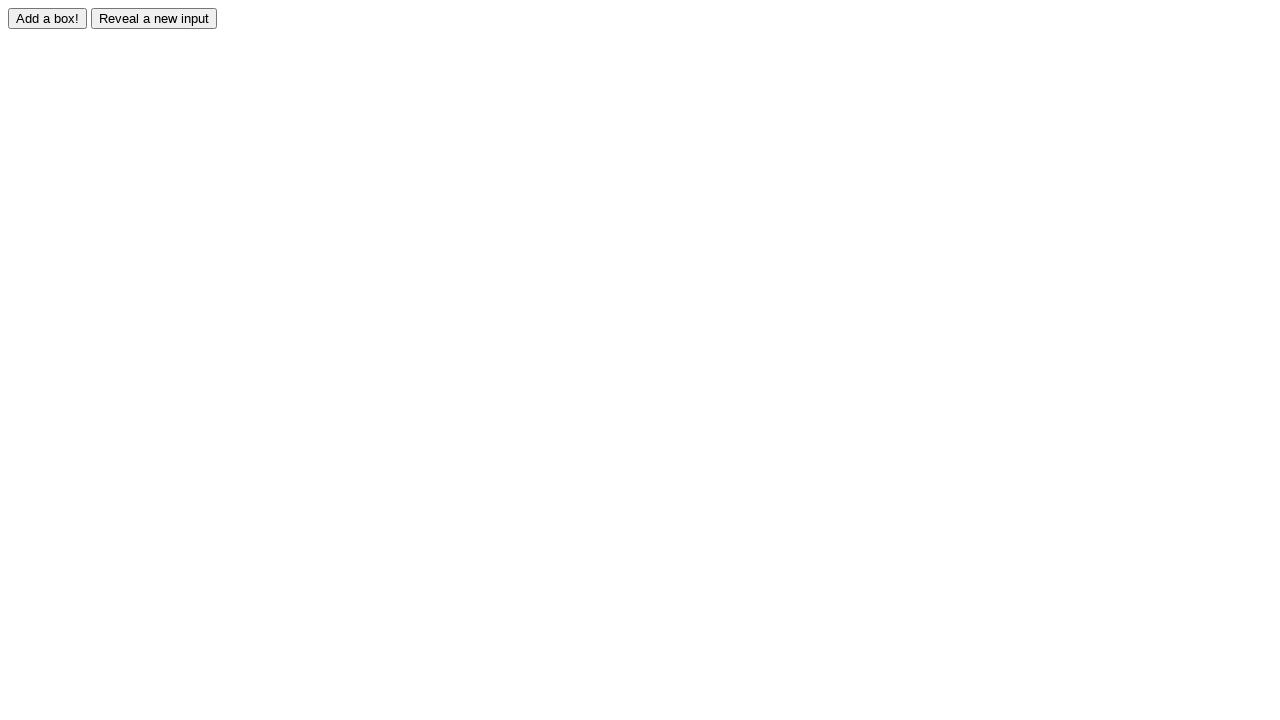

Clicked the 'Add a box!' button at (48, 18) on #adder
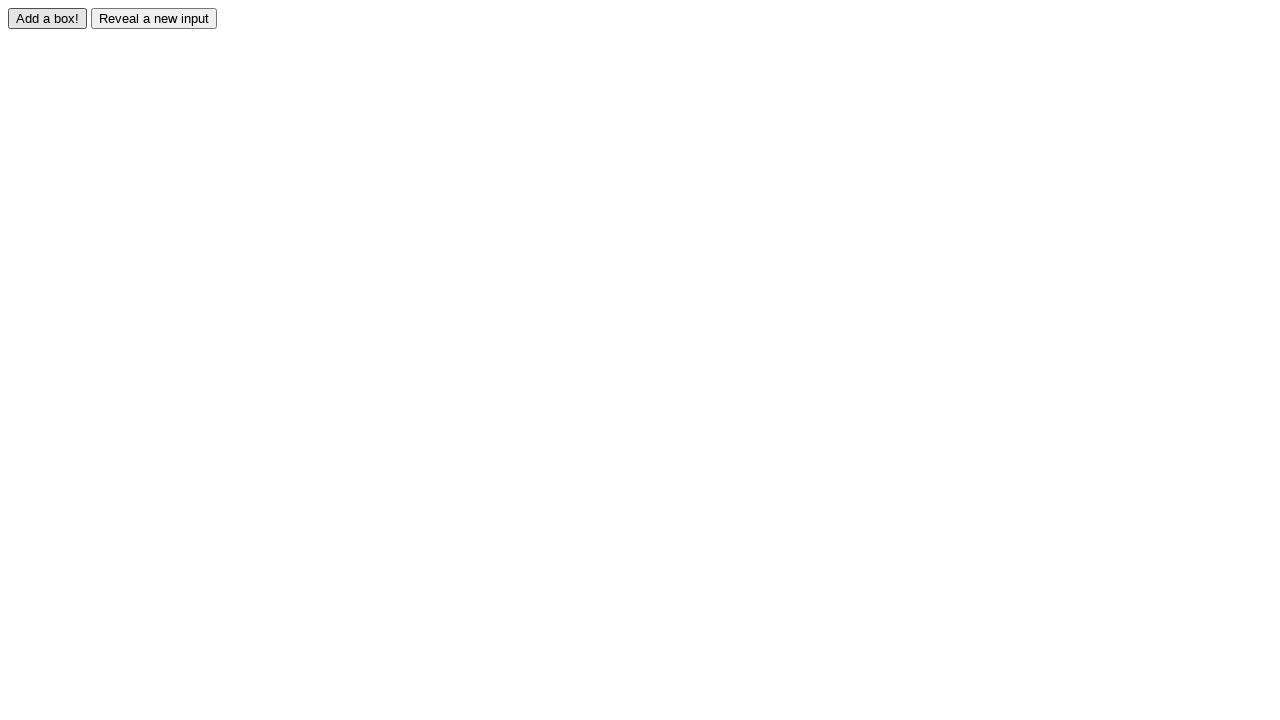

Red box element appeared dynamically
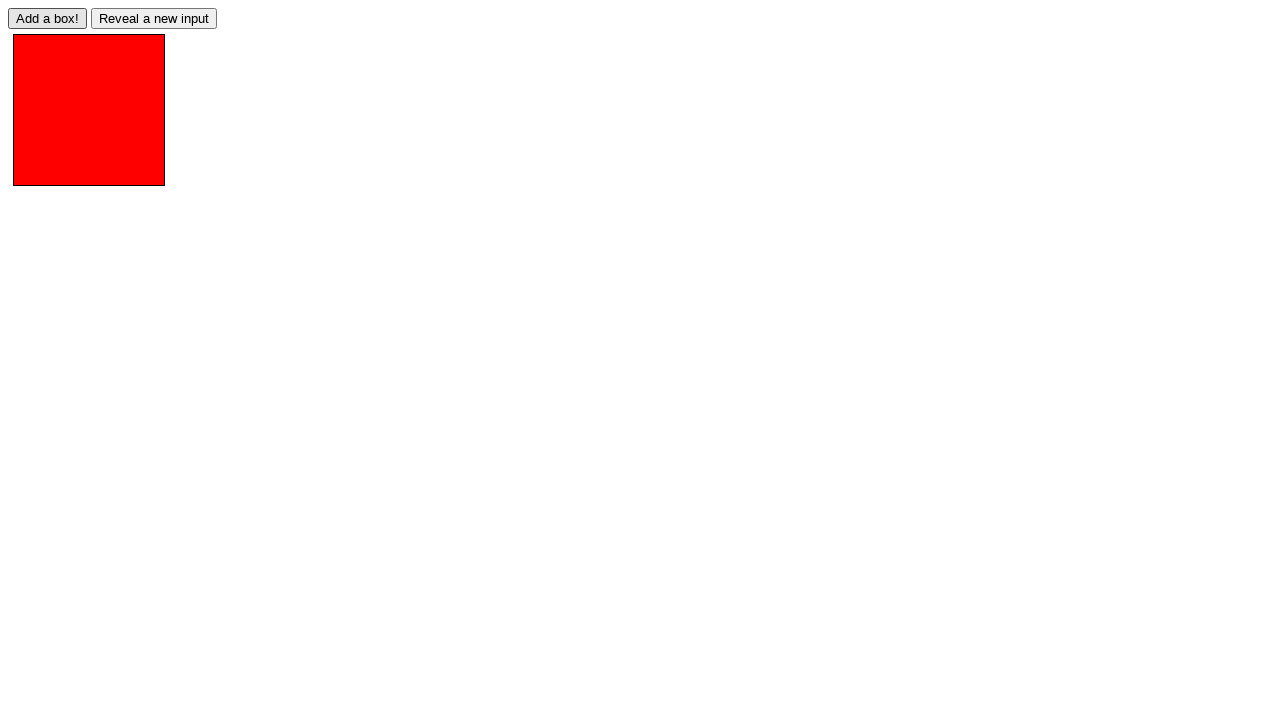

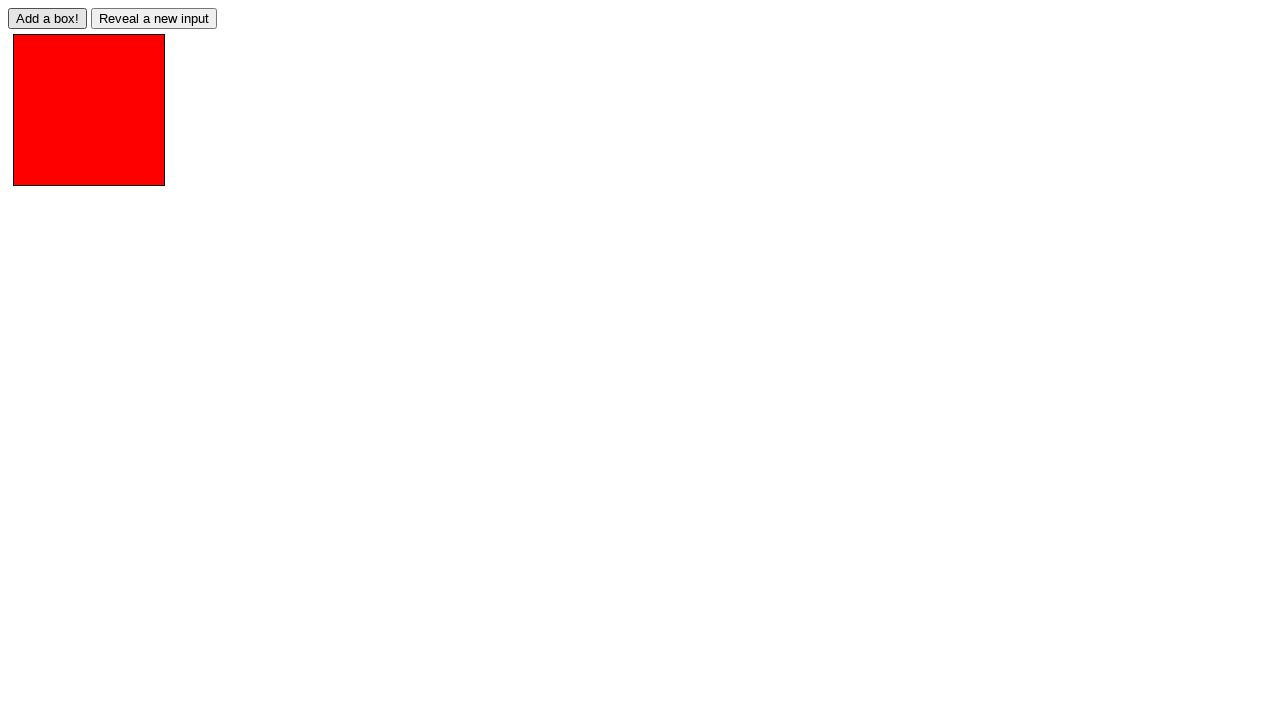